Tests network response transformation by mocking a page response and verifying the modified content is displayed in the browser

Starting URL: https://www.selenium.dev/selenium/web/blank.html

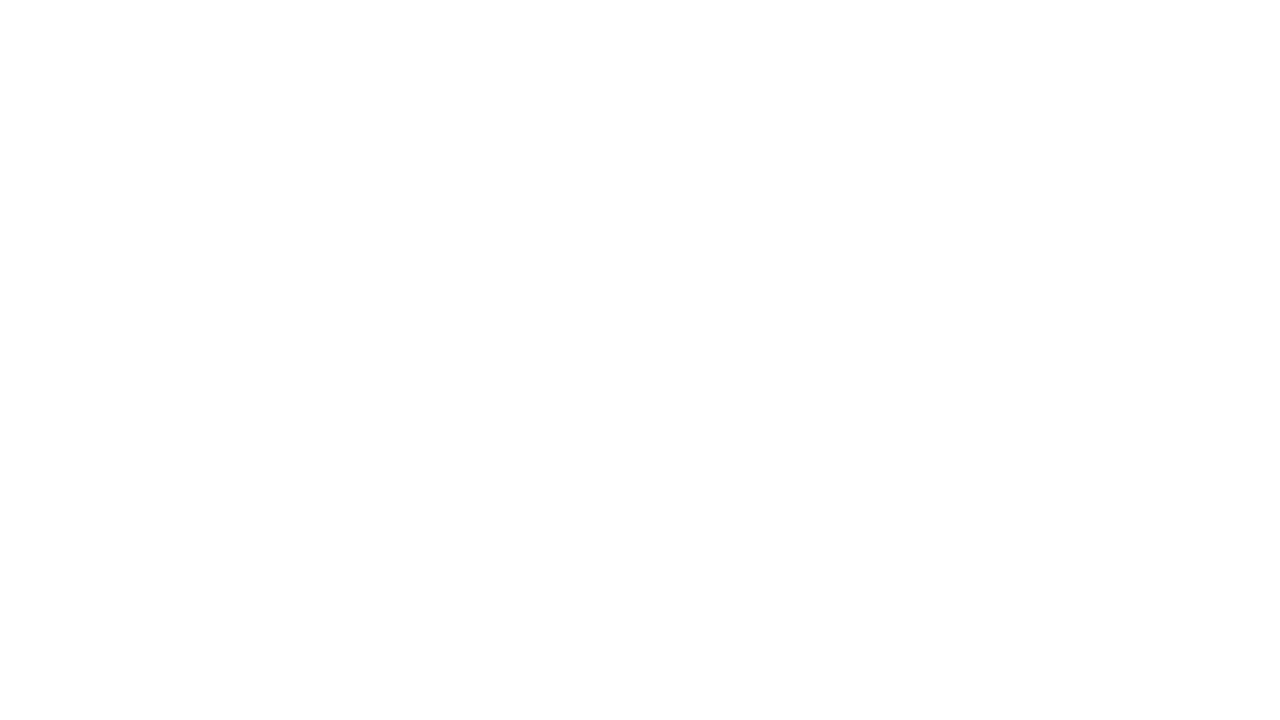

Set up route to mock network responses with custom HTML content
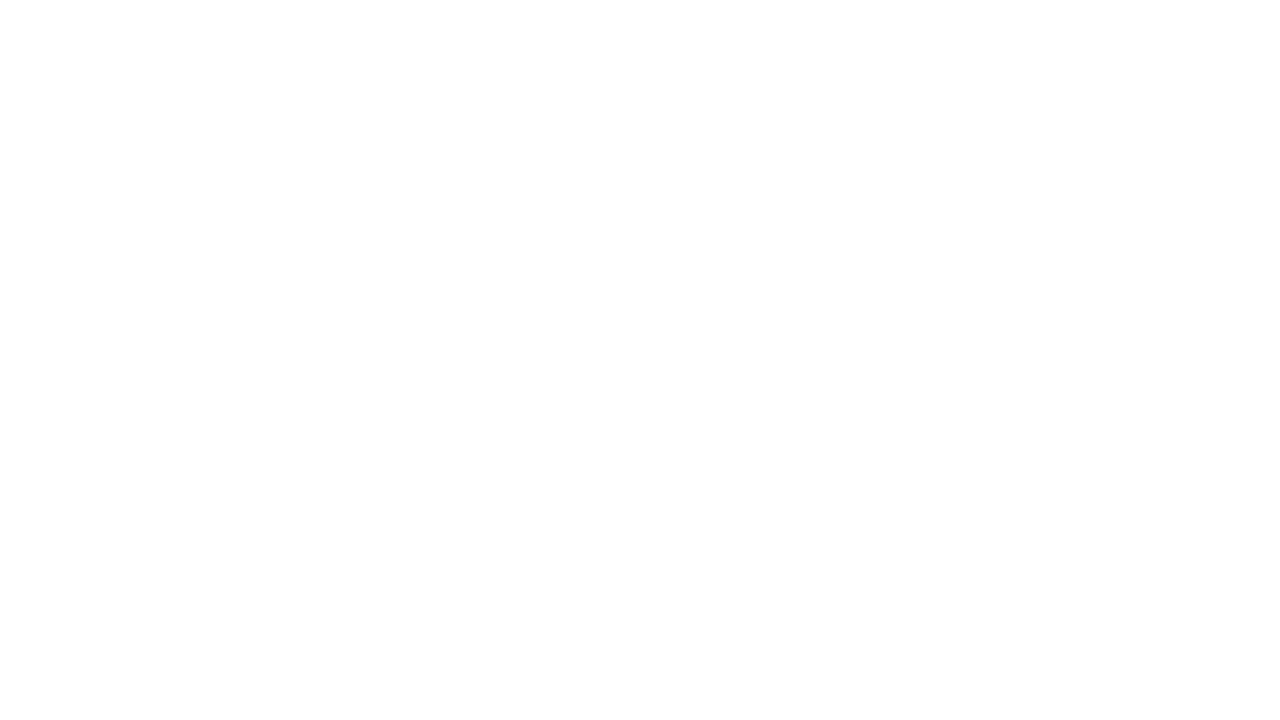

Navigated to blank.html page
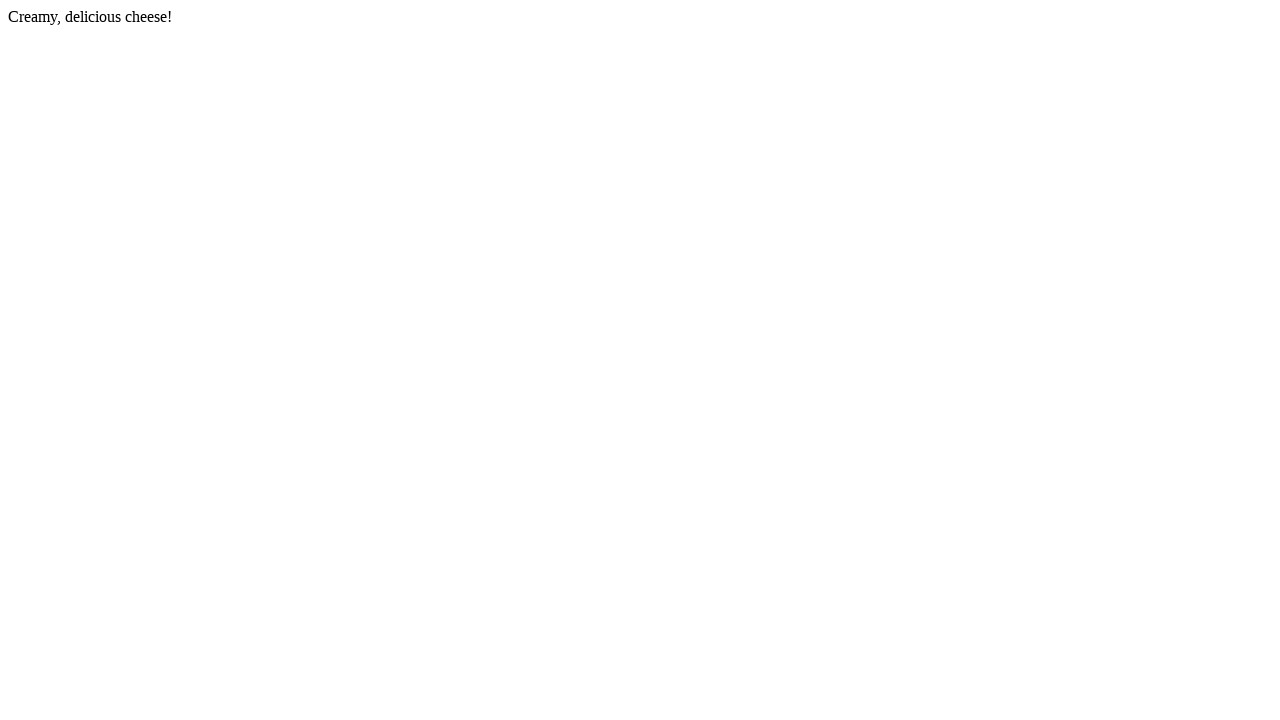

Body element loaded and visible
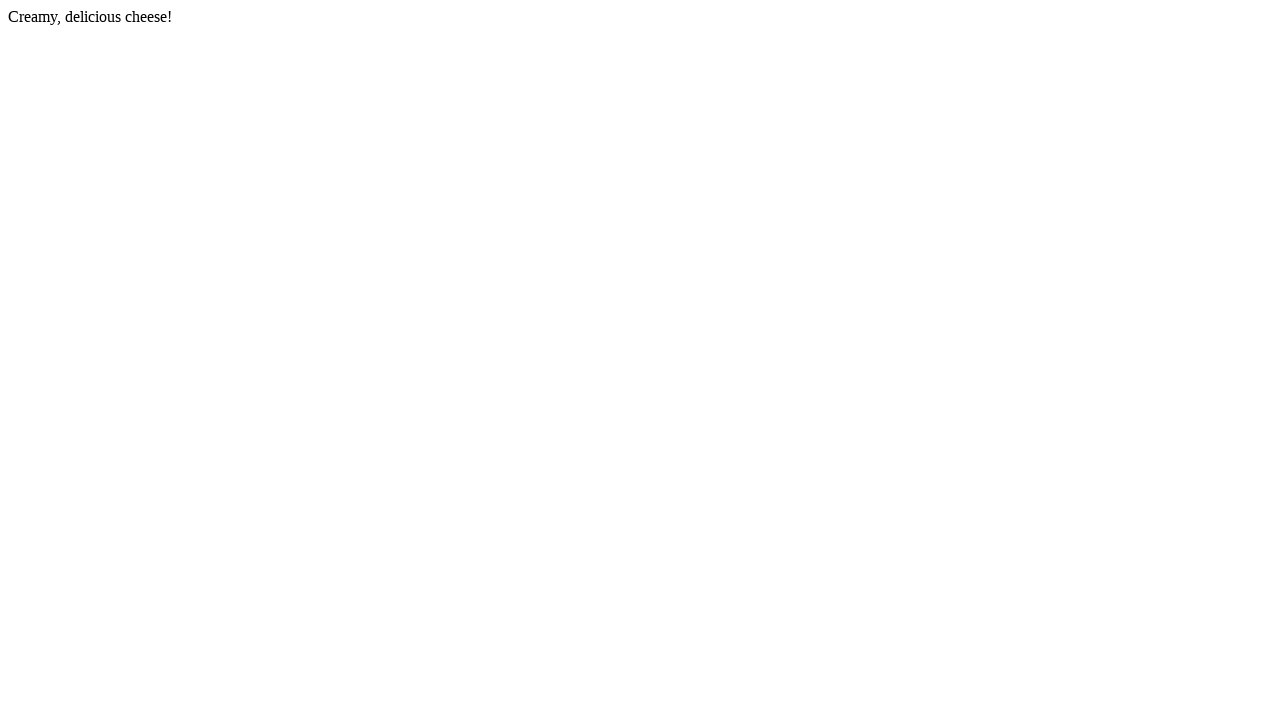

Retrieved body text content
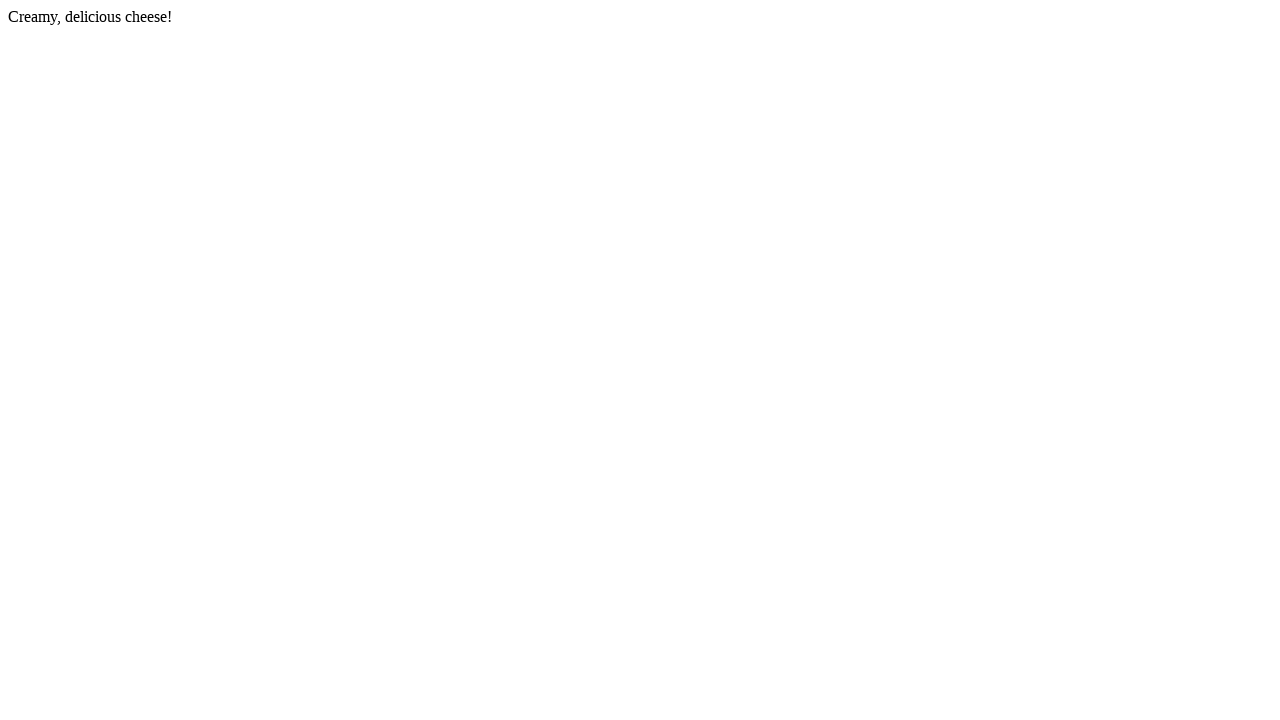

Verified mocked content 'Creamy, delicious cheese!' is displayed in body
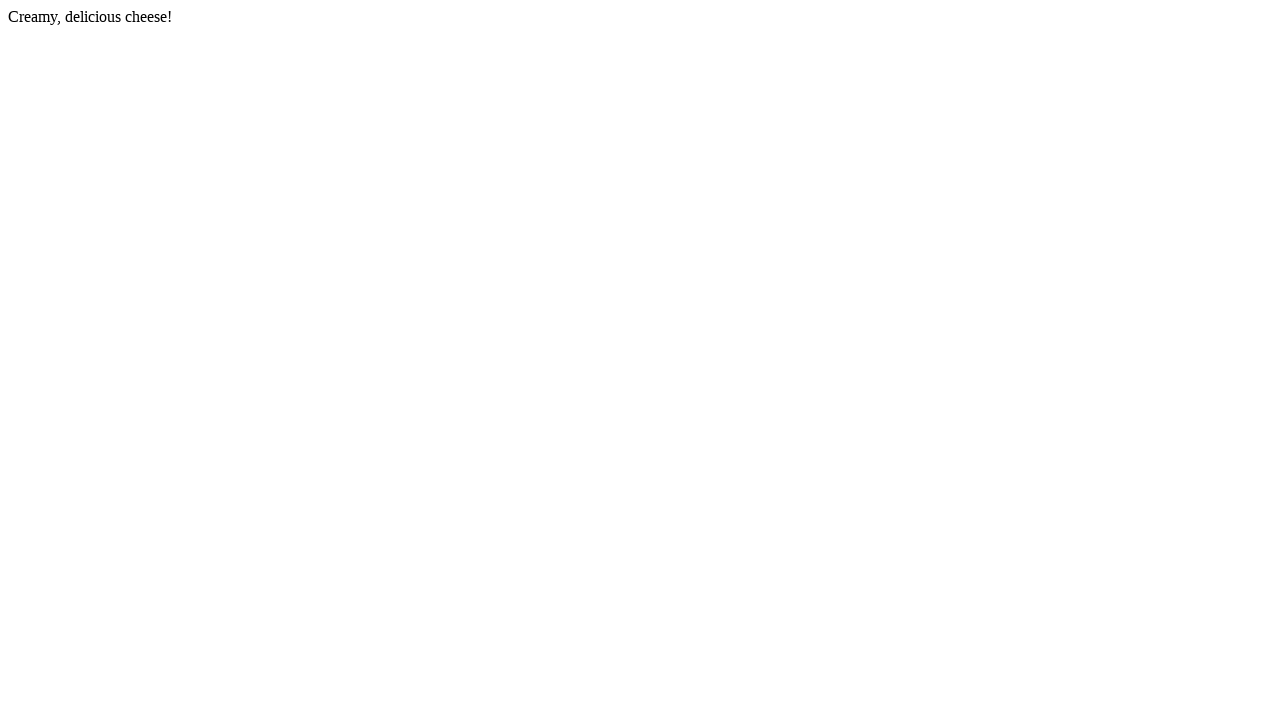

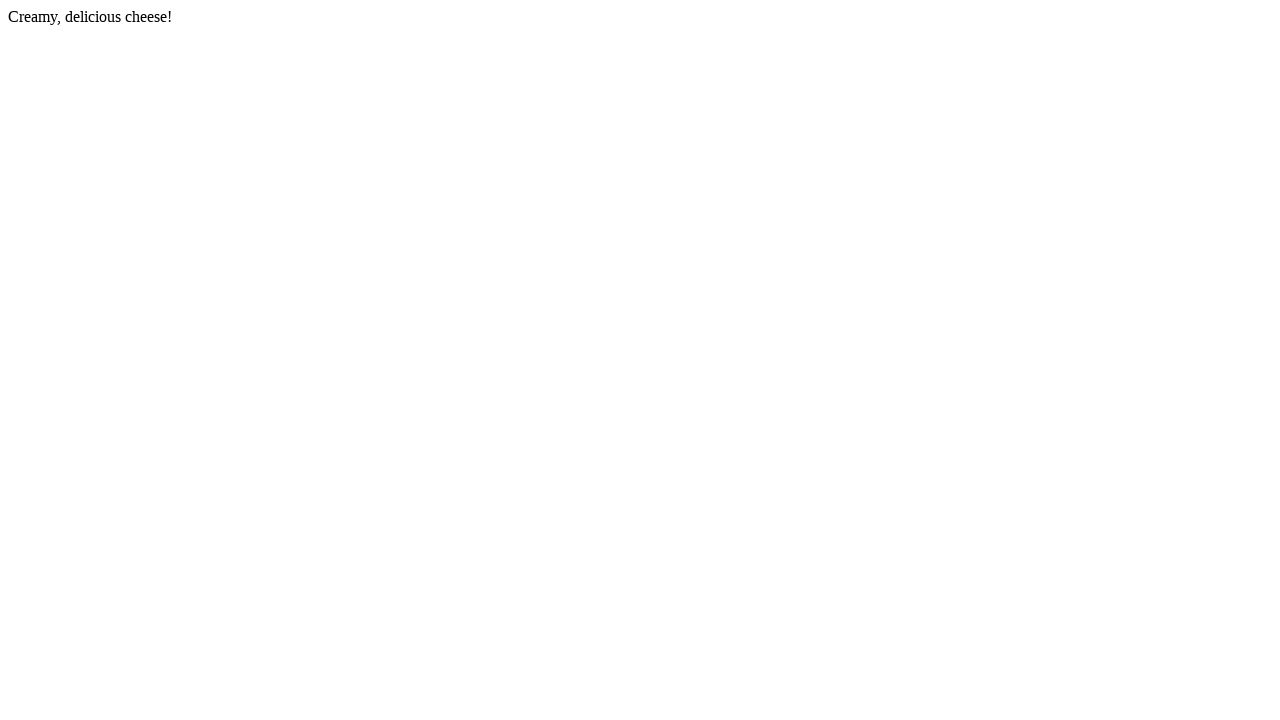